Tests checkbox functionality by verifying a Senior Citizen Discount checkbox is initially unchecked, clicking it, and verifying it becomes checked

Starting URL: https://rahulshettyacademy.com/dropdownsPractise/

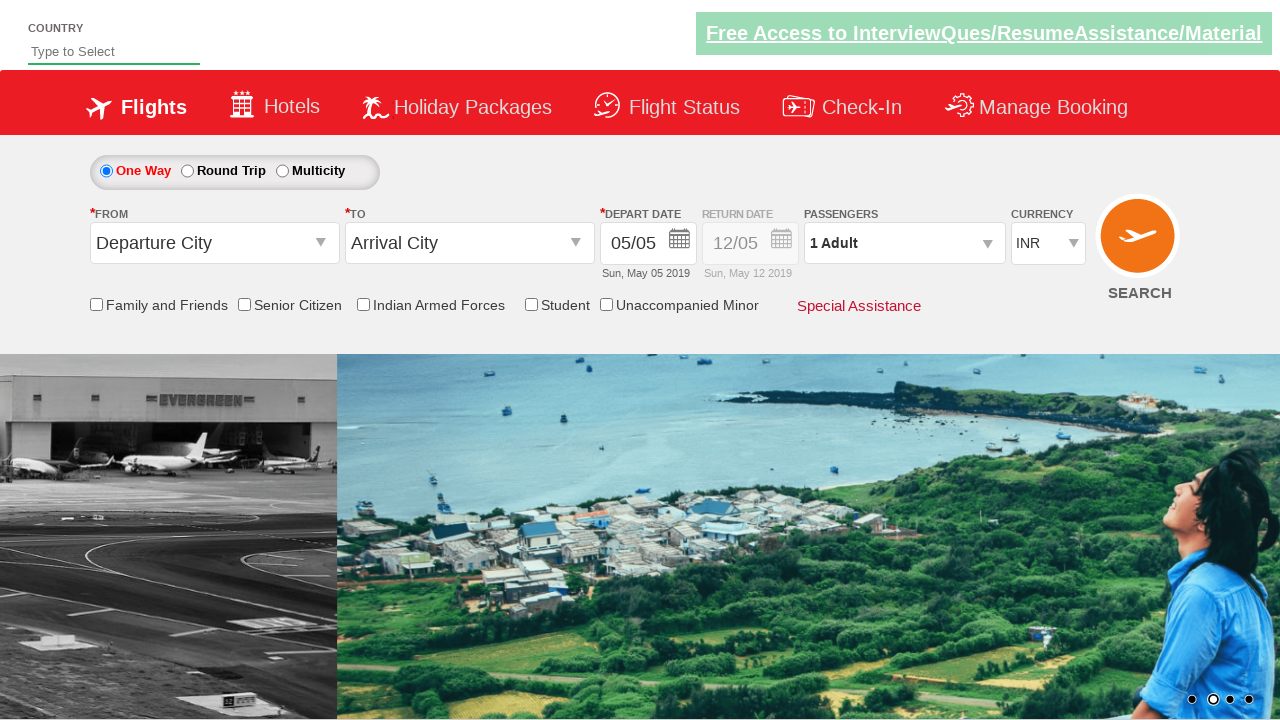

Located Senior Citizen Discount checkbox
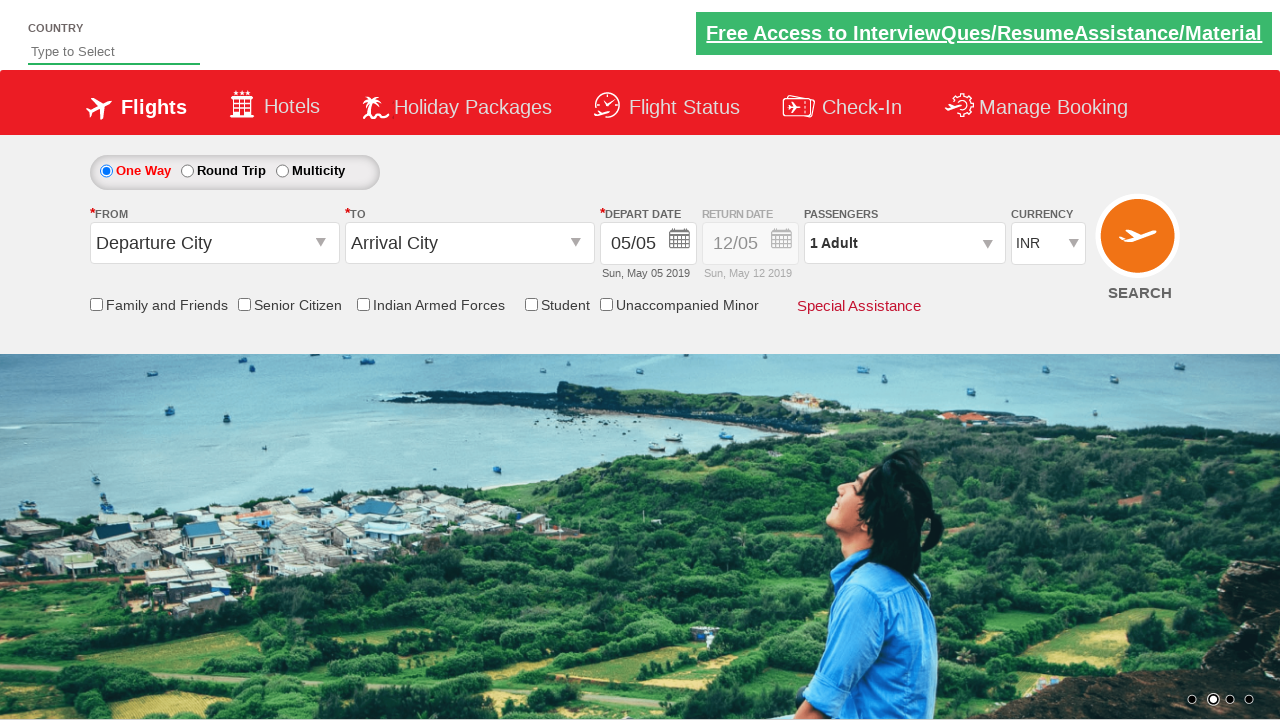

Verified Senior Citizen Discount checkbox is initially unchecked
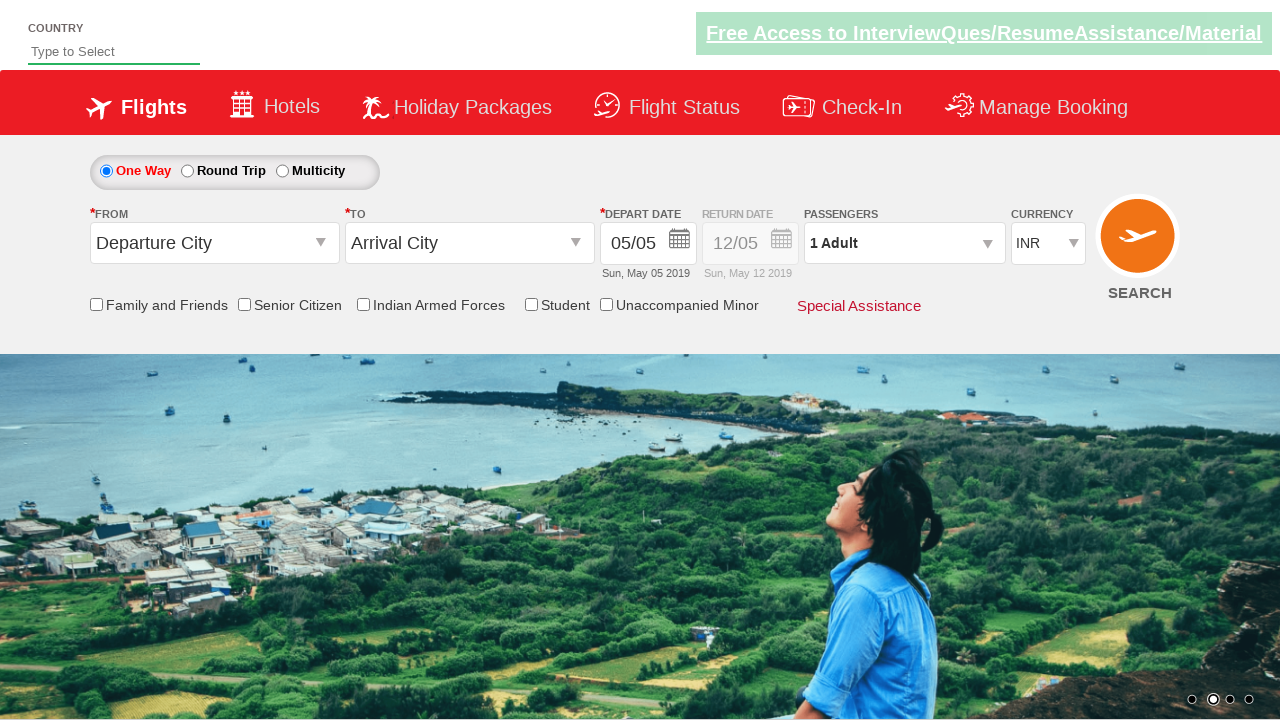

Clicked Senior Citizen Discount checkbox at (244, 304) on input[id*='SeniorCitizenDiscount']
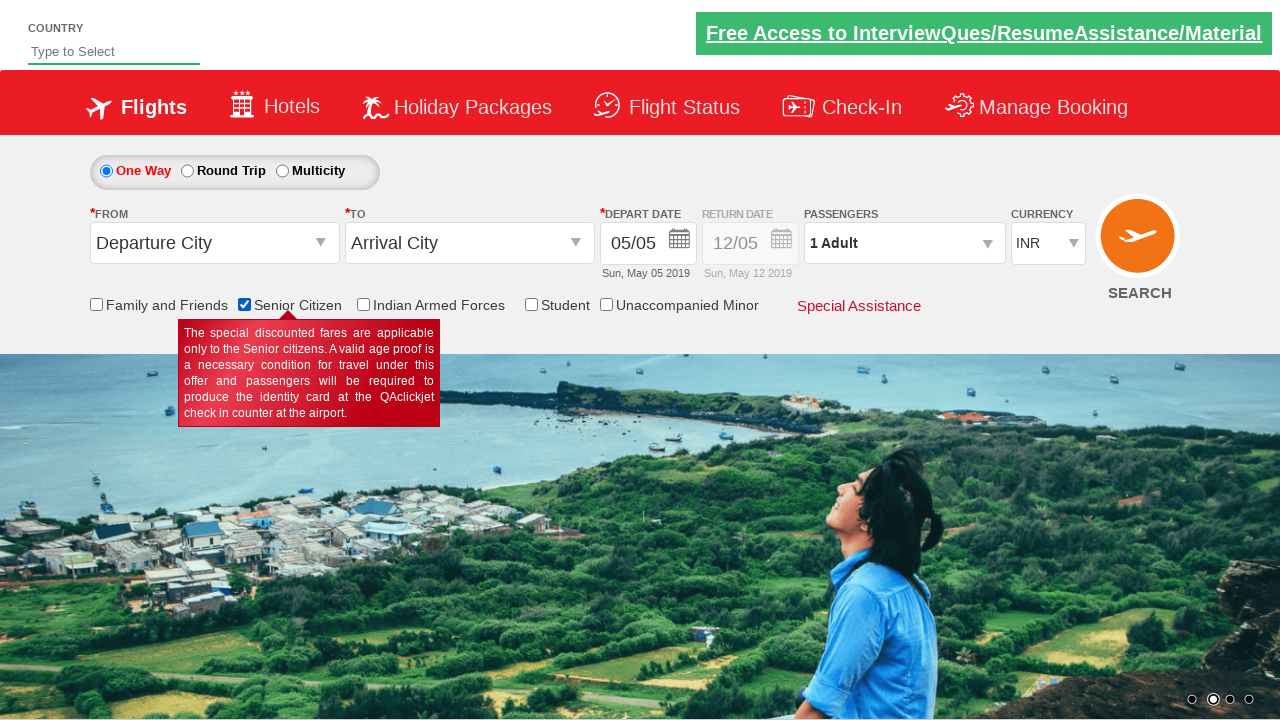

Verified Senior Citizen Discount checkbox is now checked
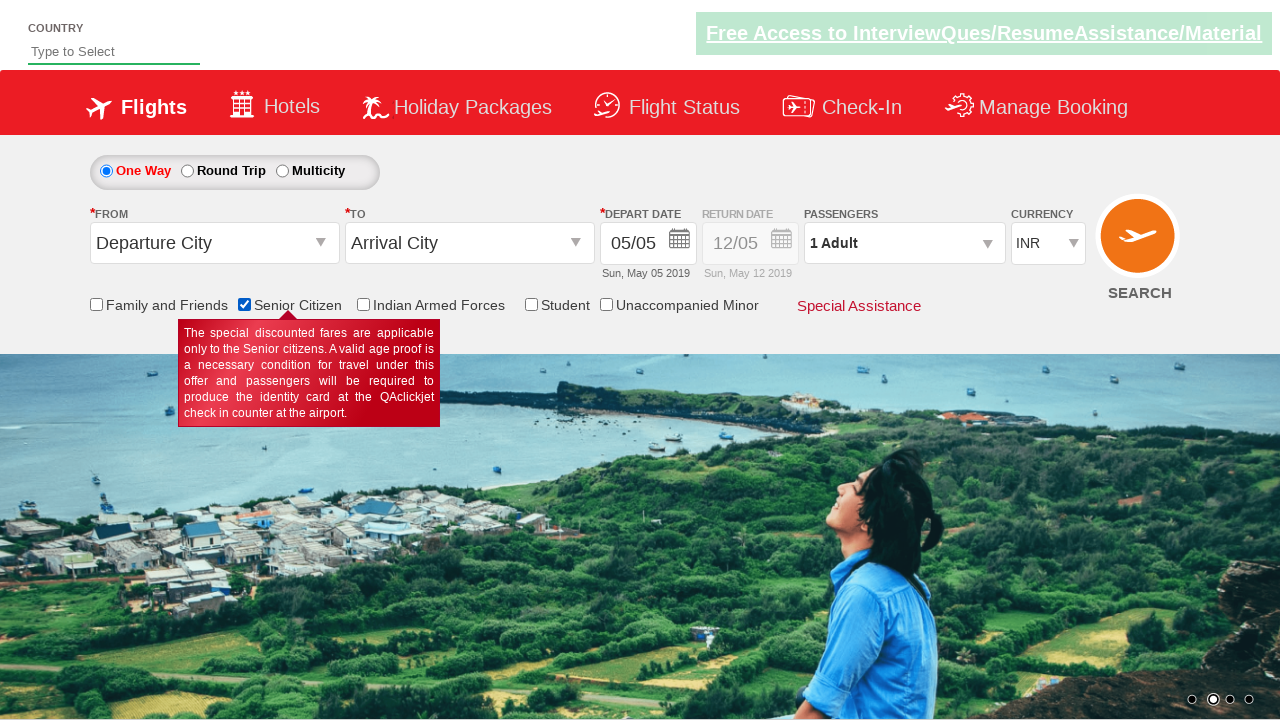

Counted all checkboxes on the page: 6
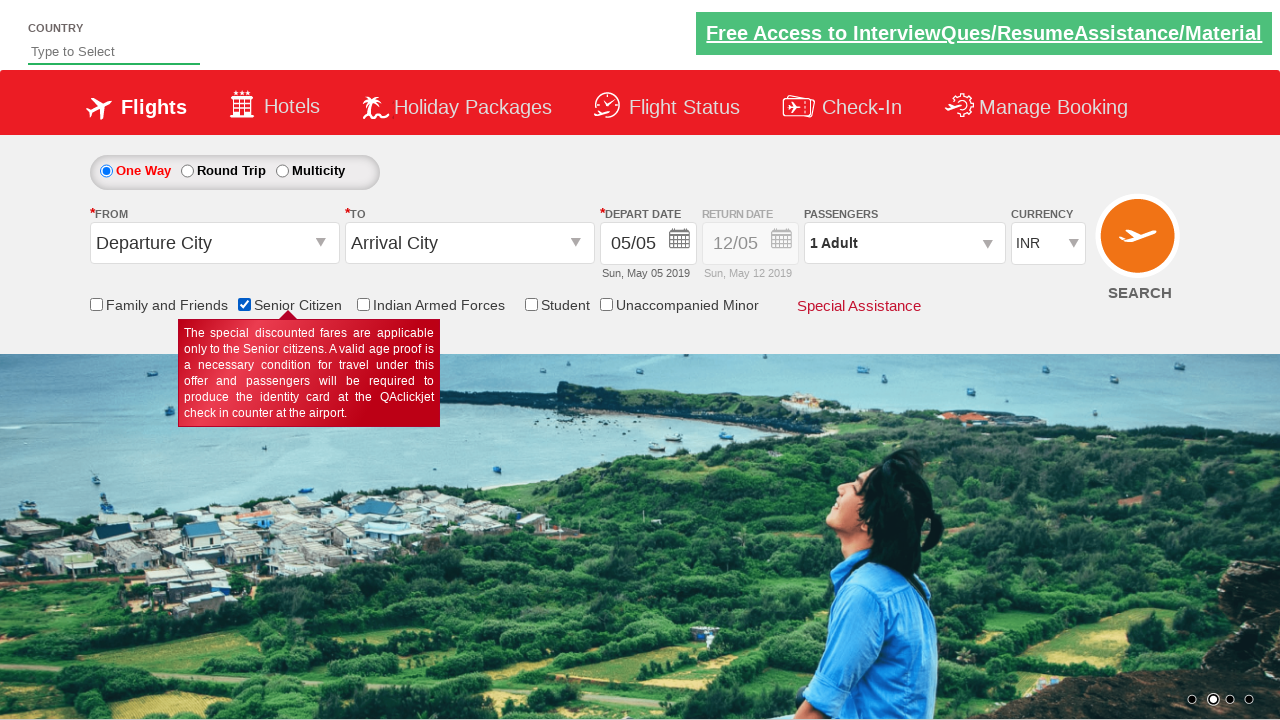

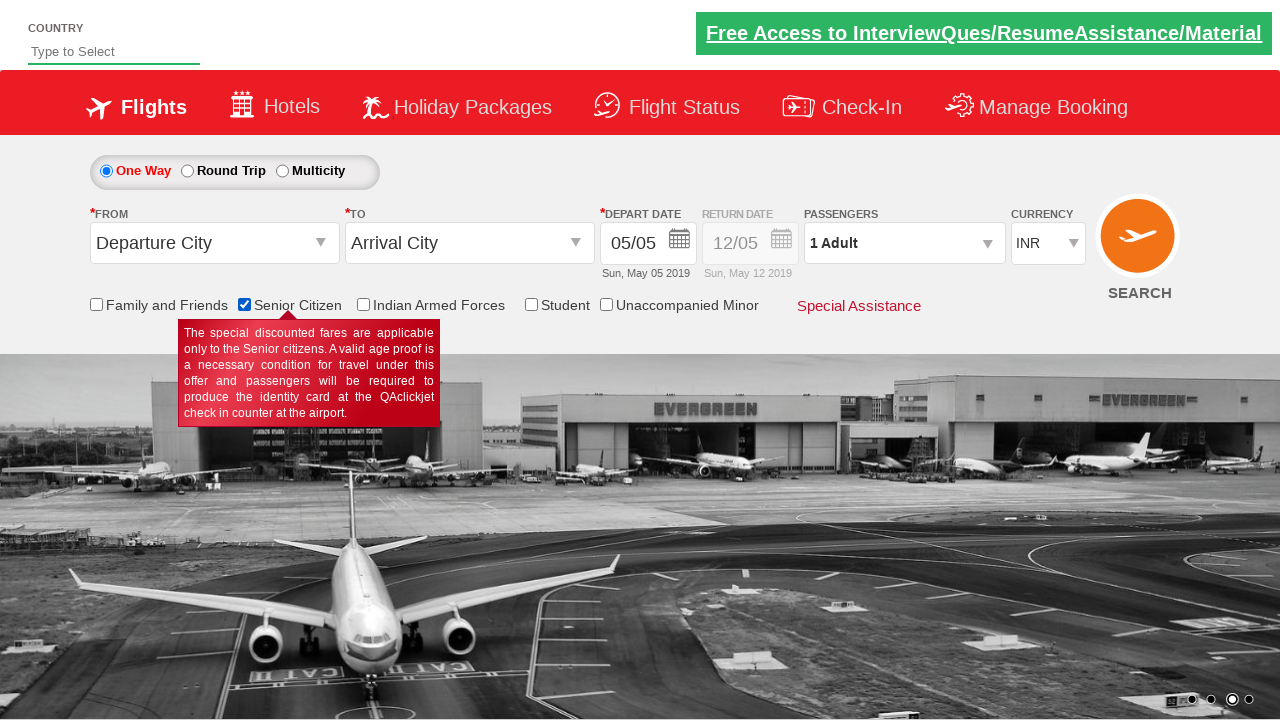